Tests dynamic rendering of a new element by clicking start button, waiting for loading, and verifying the newly rendered element appears with expected content.

Starting URL: https://the-internet.herokuapp.com/dynamic_loading/2

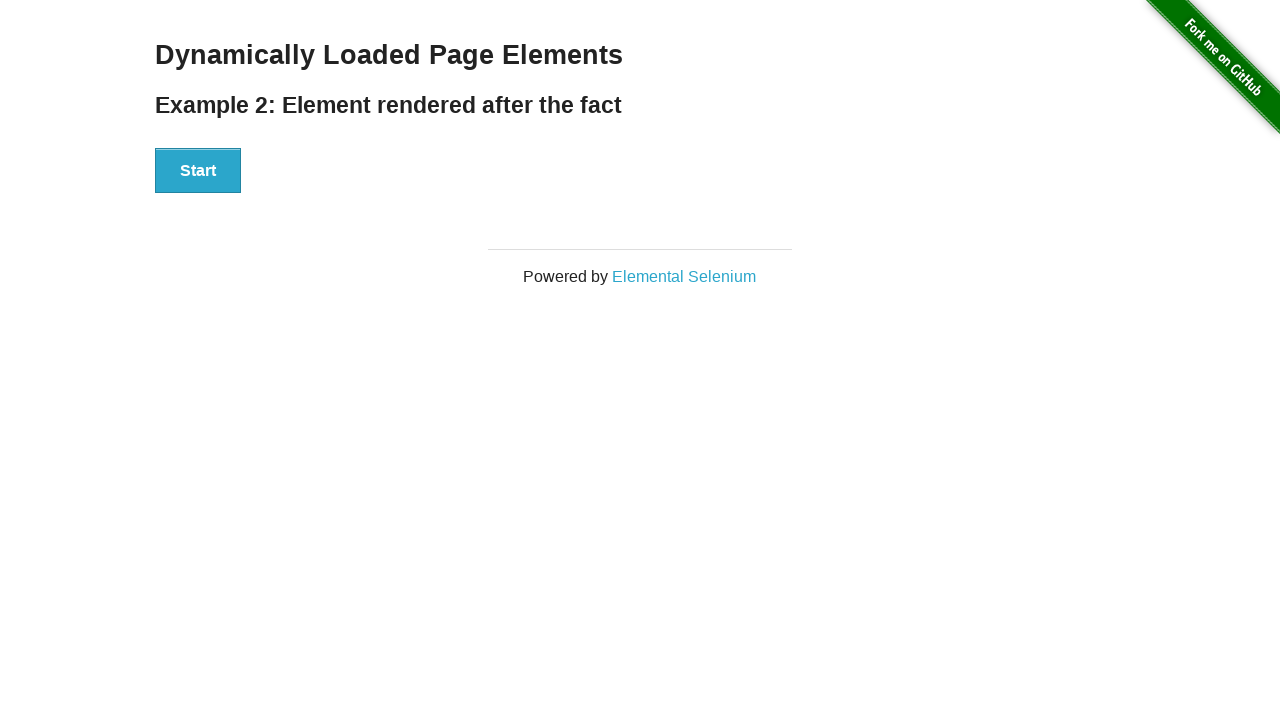

Verified start button is visible on the page
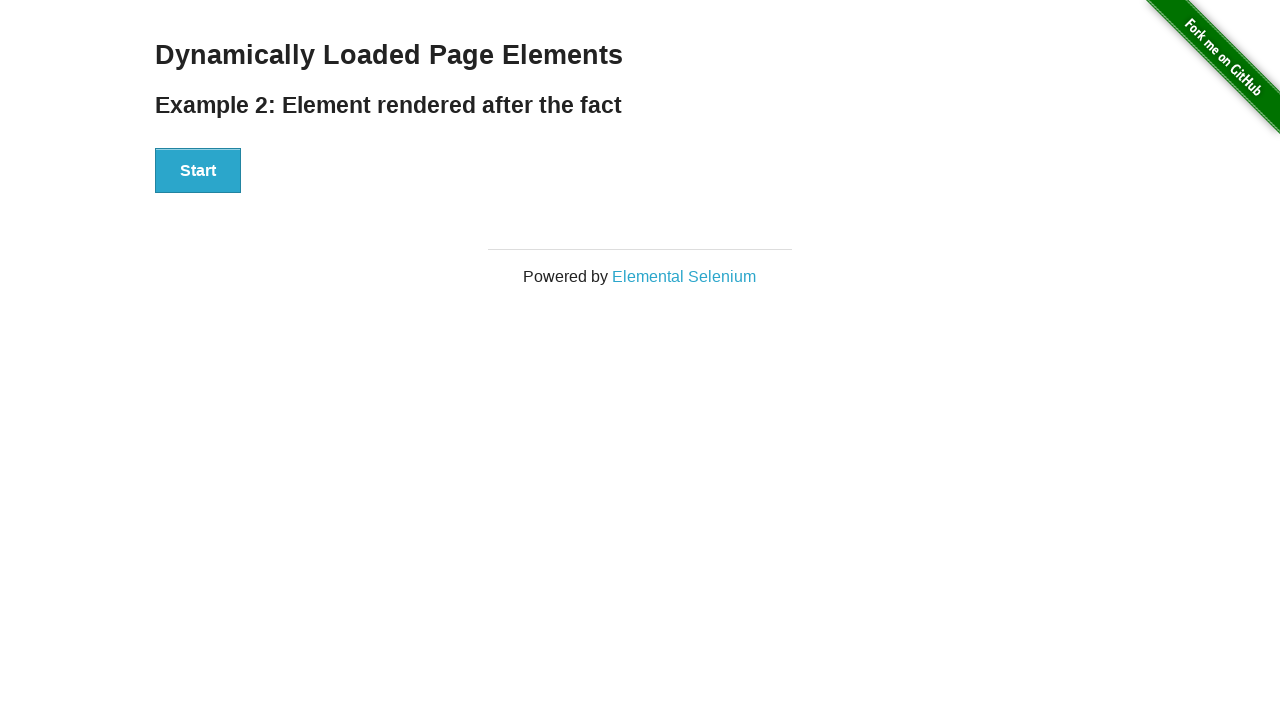

Clicked the start button to initiate dynamic loading at (198, 171) on #start button
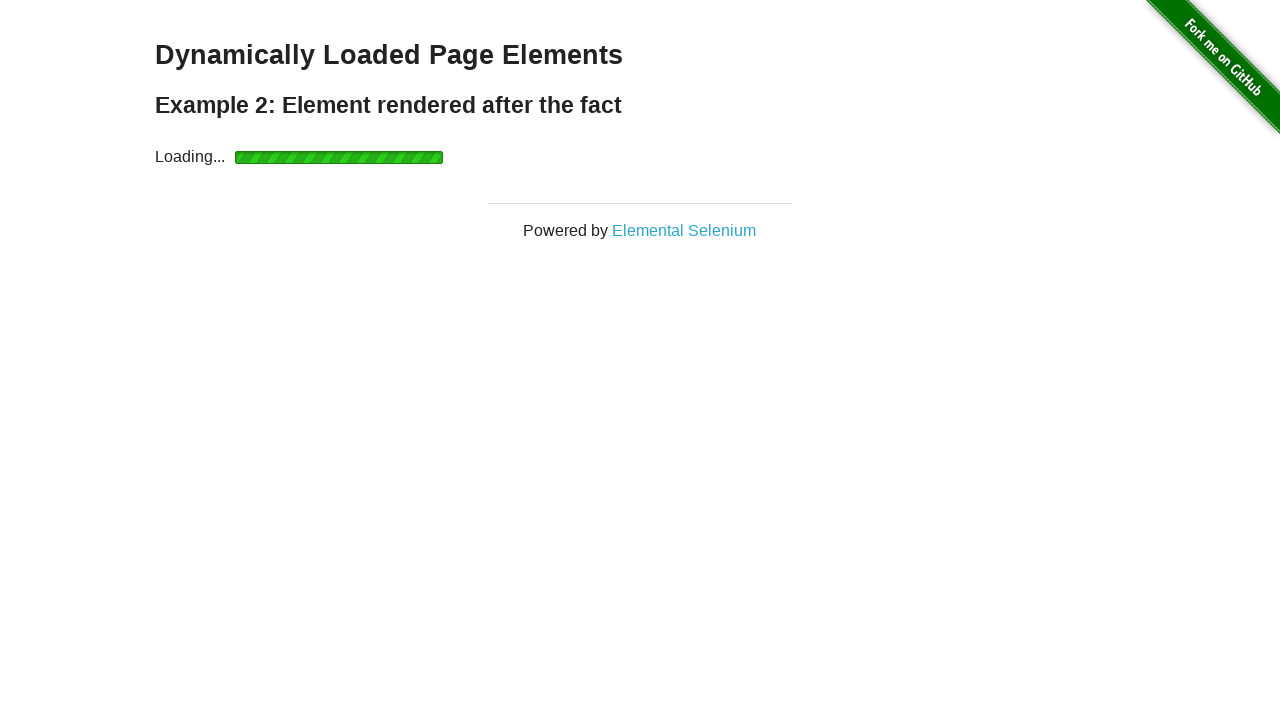

Waited for loading indicator to disappear
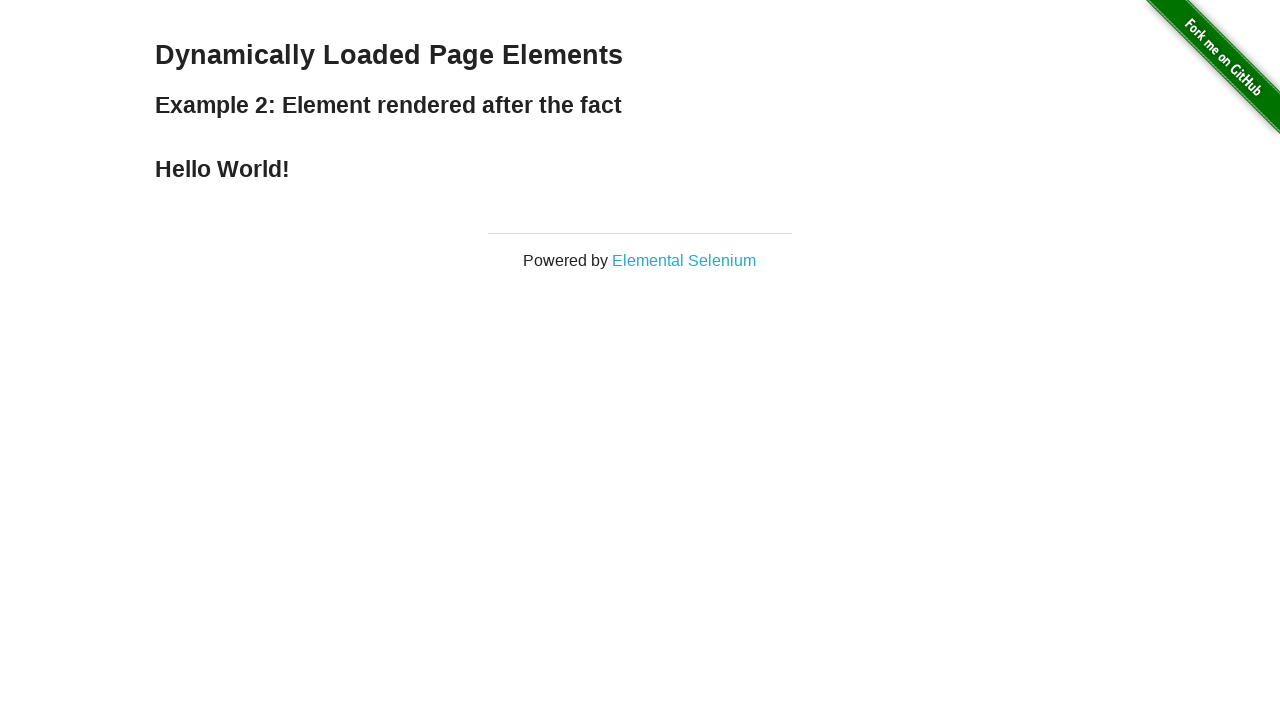

Verified new element rendered with expected heading content
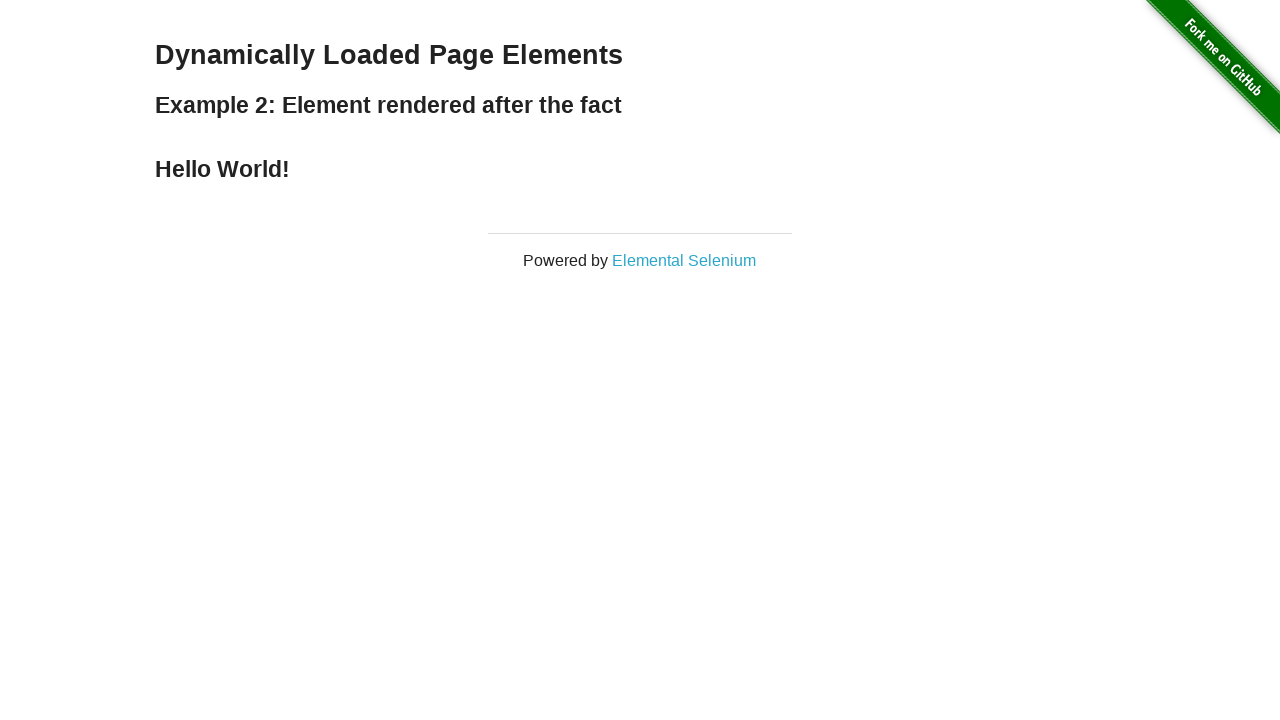

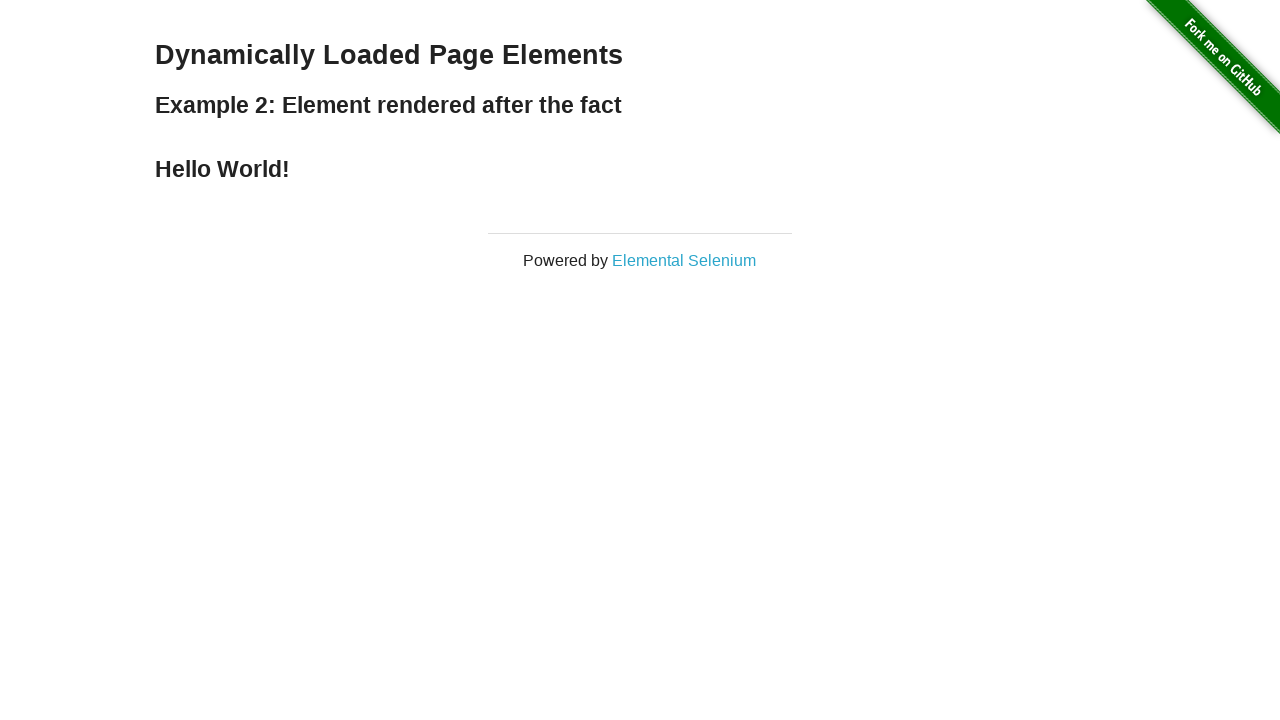